Tests scrolling functionality by scrolling down to a specific element using Actions moveToElement, then scrolling back up using PAGE_UP keys

Starting URL: https://practice.cydeo.com/

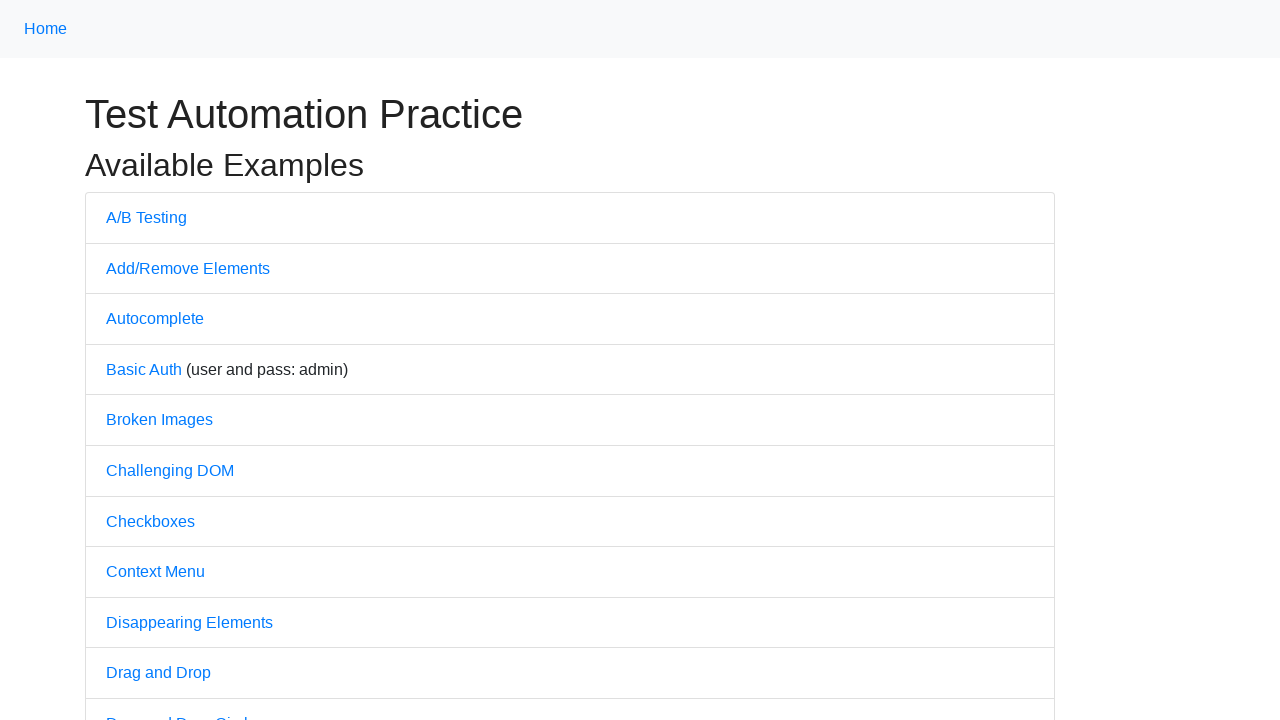

Navigated to https://practice.cydeo.com/
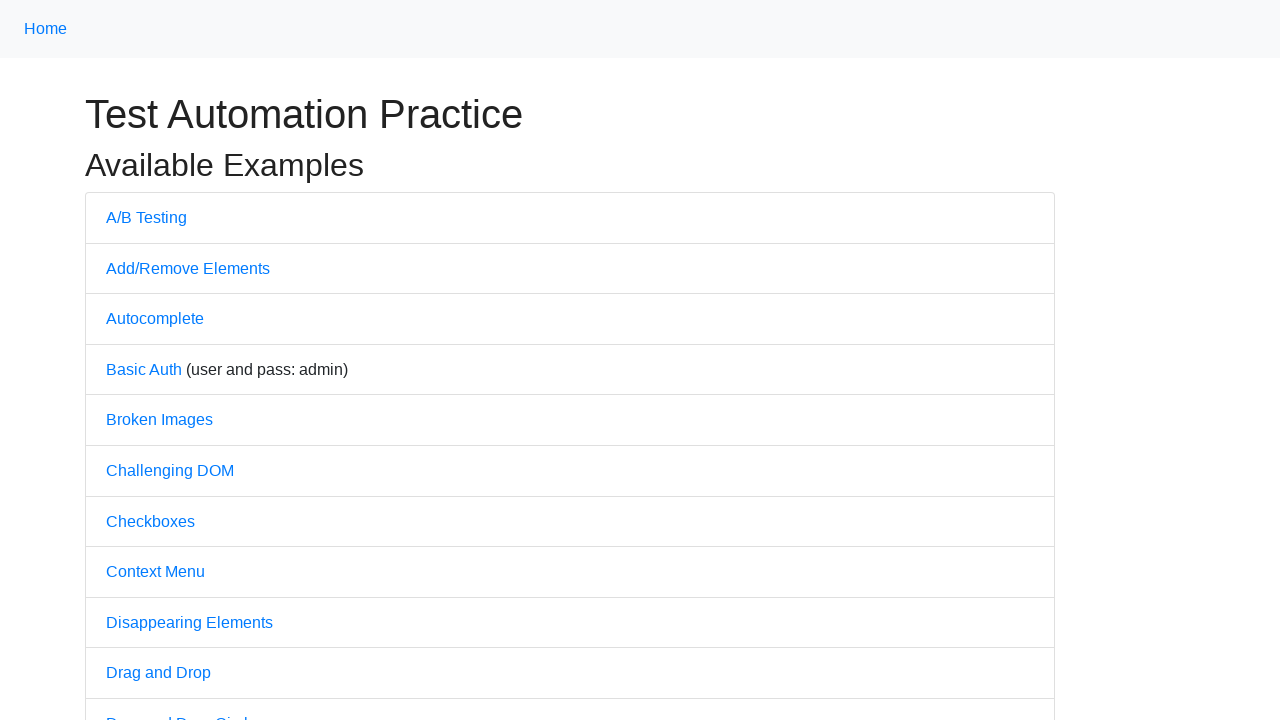

Located the CYDEO link element
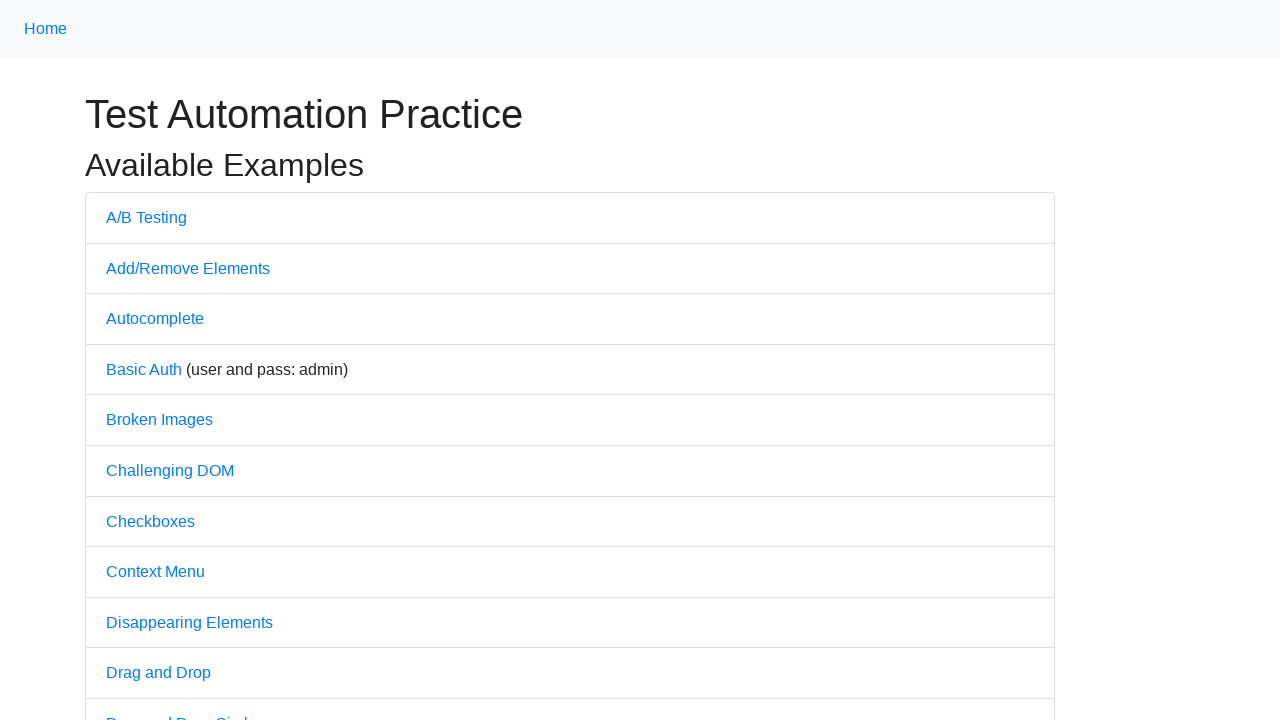

Scrolled down to CYDEO link element
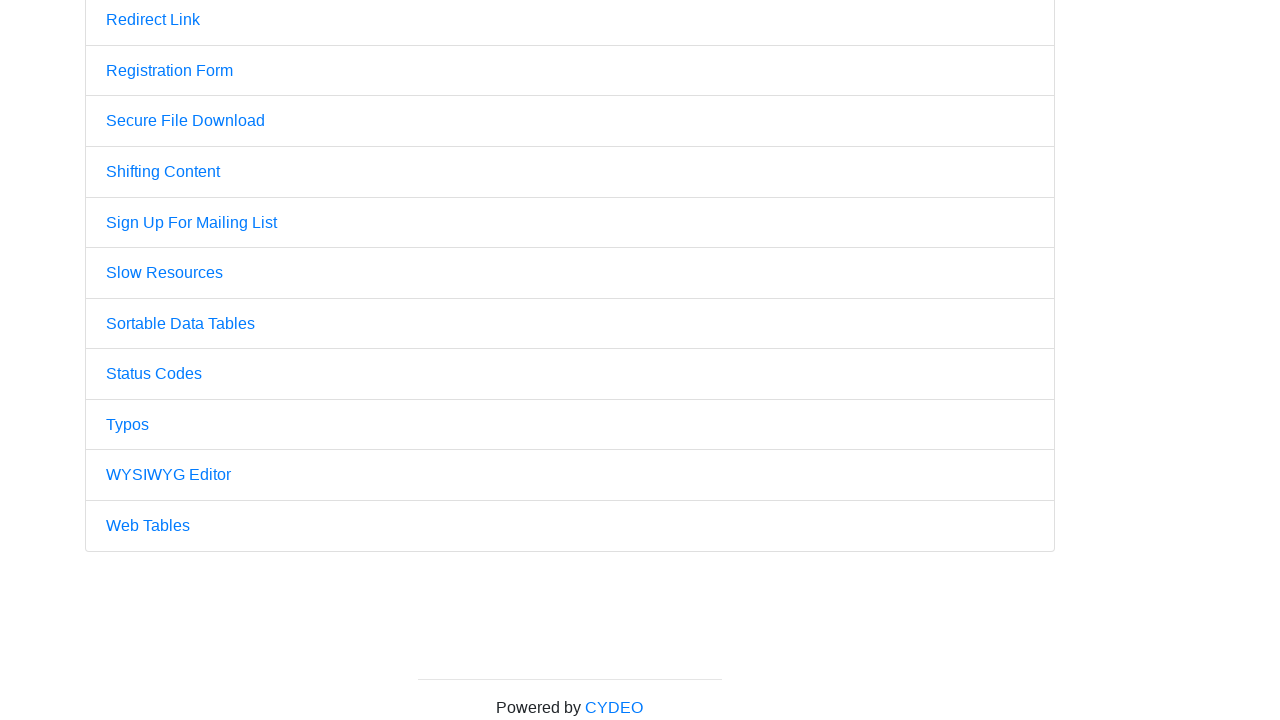

Pressed PAGE_UP key to scroll up
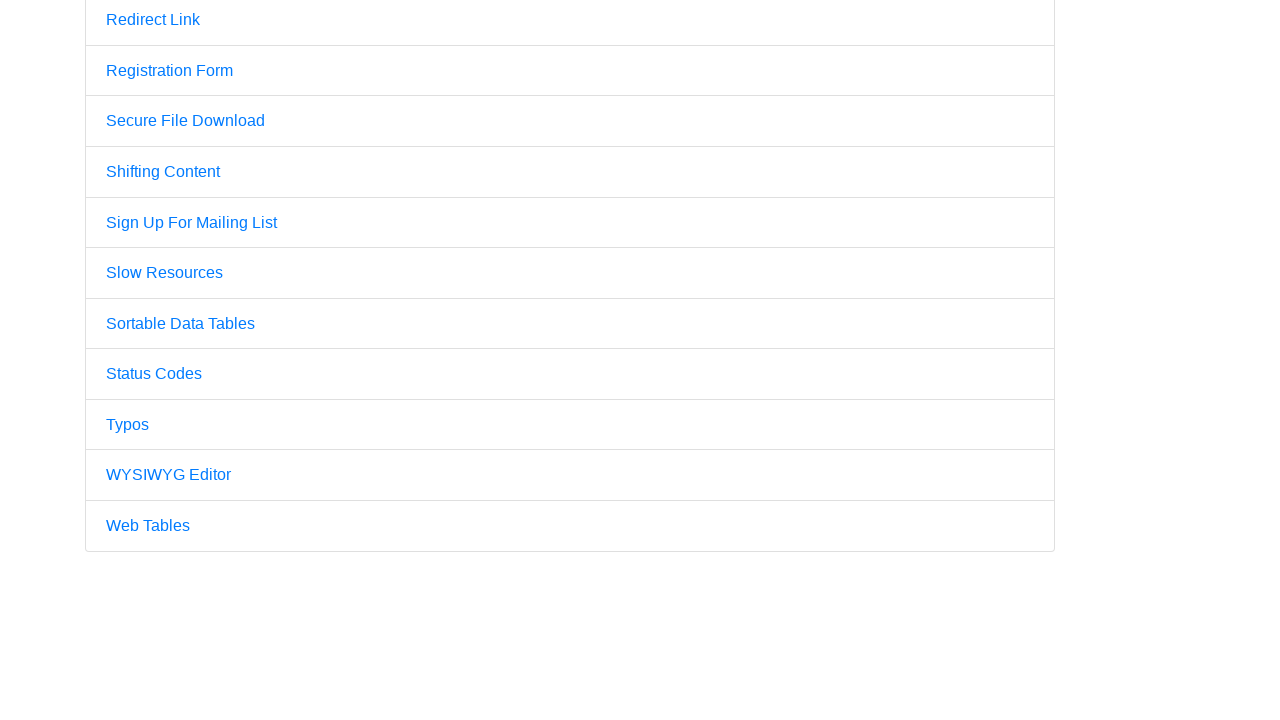

Pressed PAGE_UP key again to scroll further up
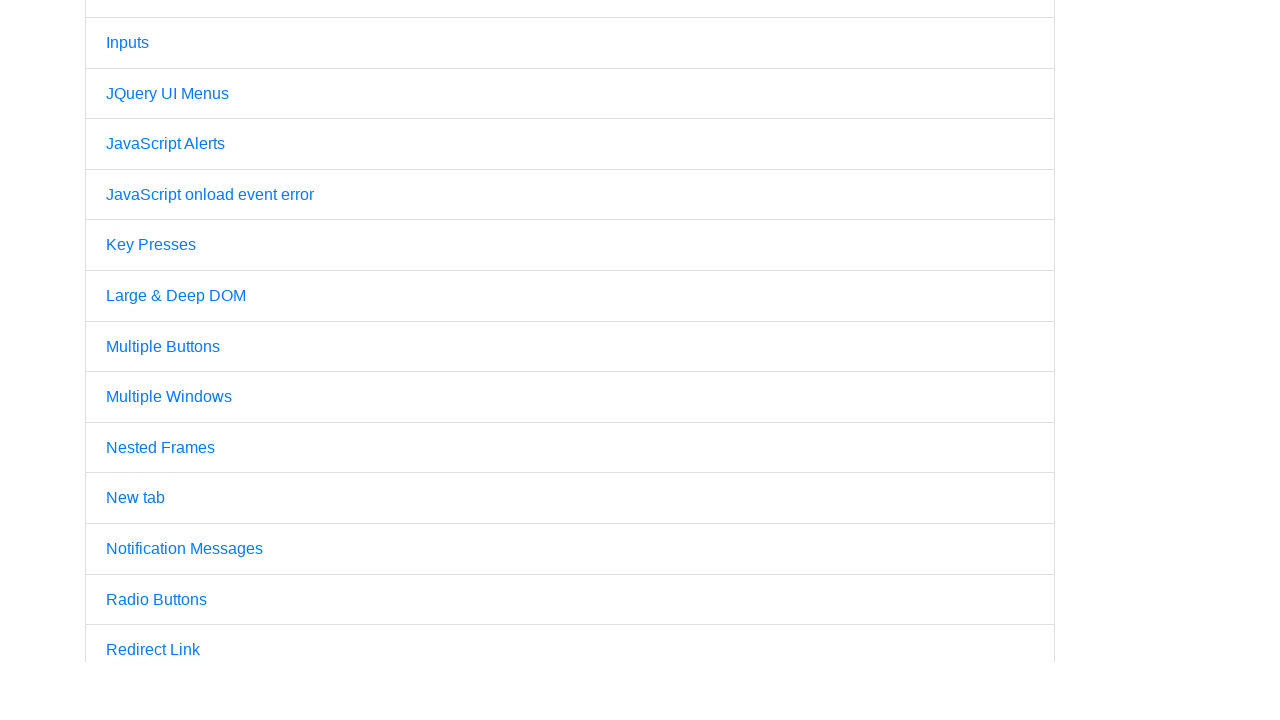

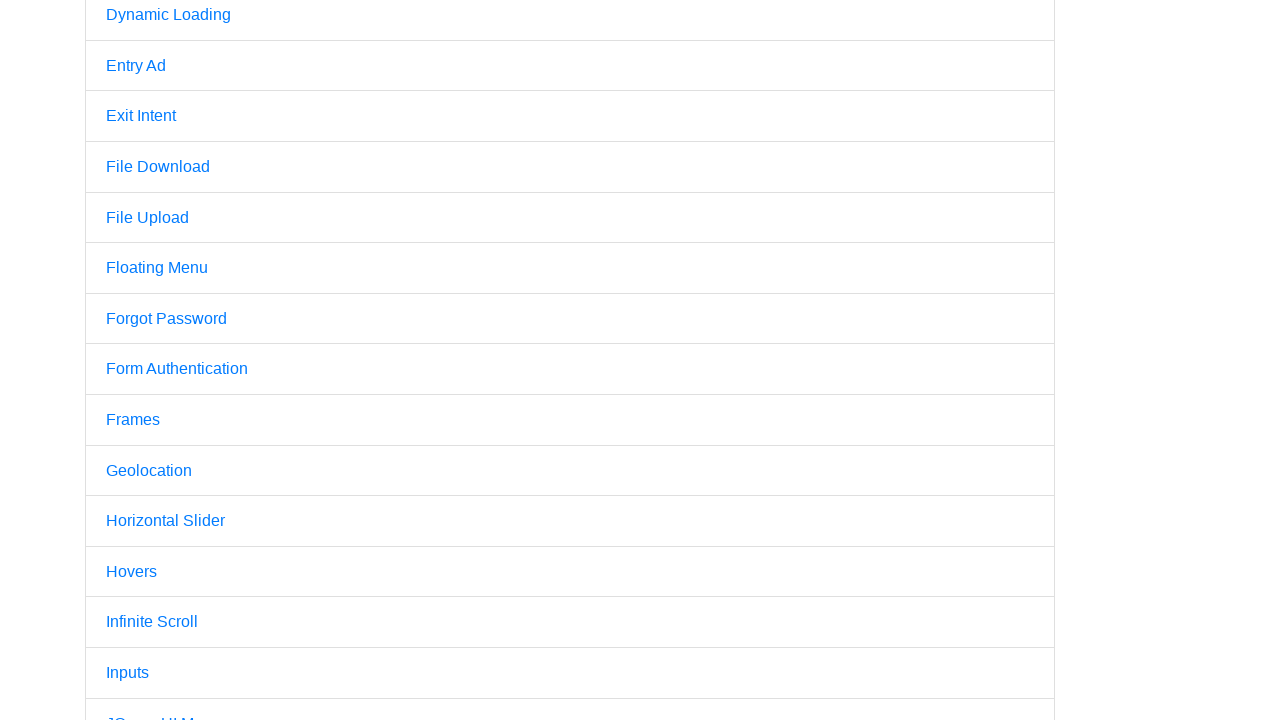